Tests domain search functionality on GoDaddy by entering "selenium.com" in the search box and verifying search results are displayed

Starting URL: https://ca.godaddy.com/

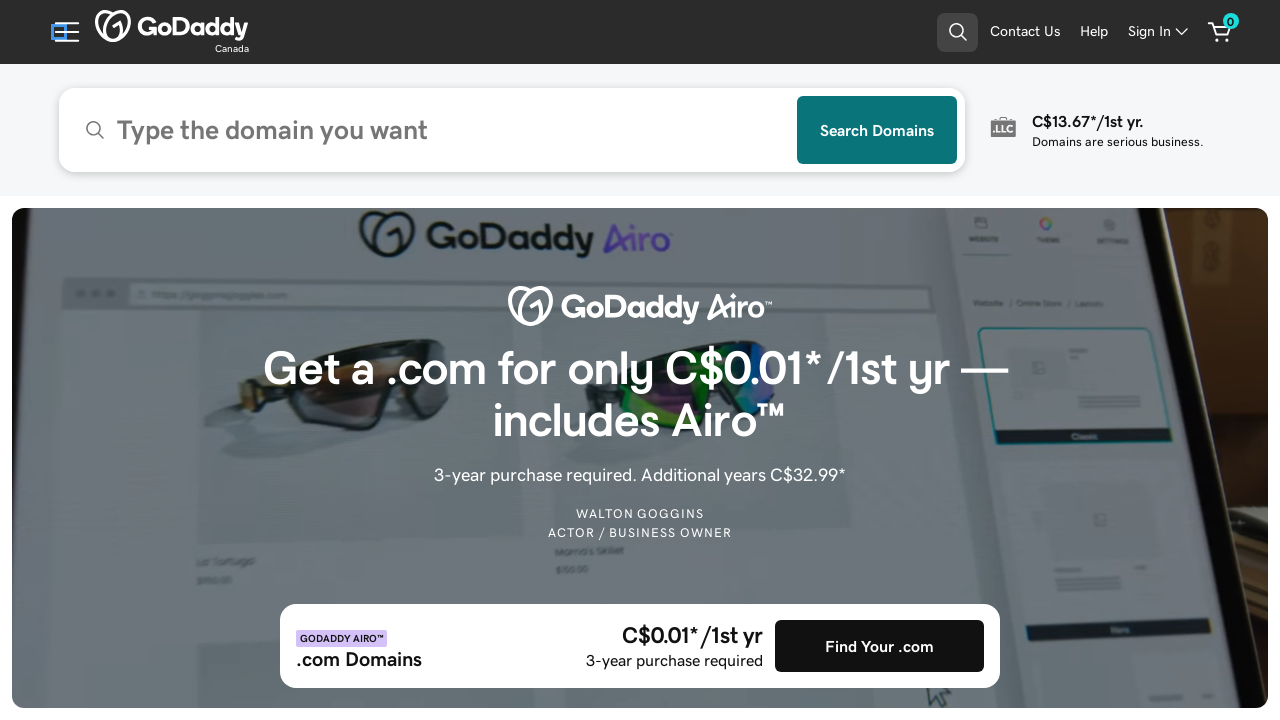

Waited for homepage to load (domcontentloaded)
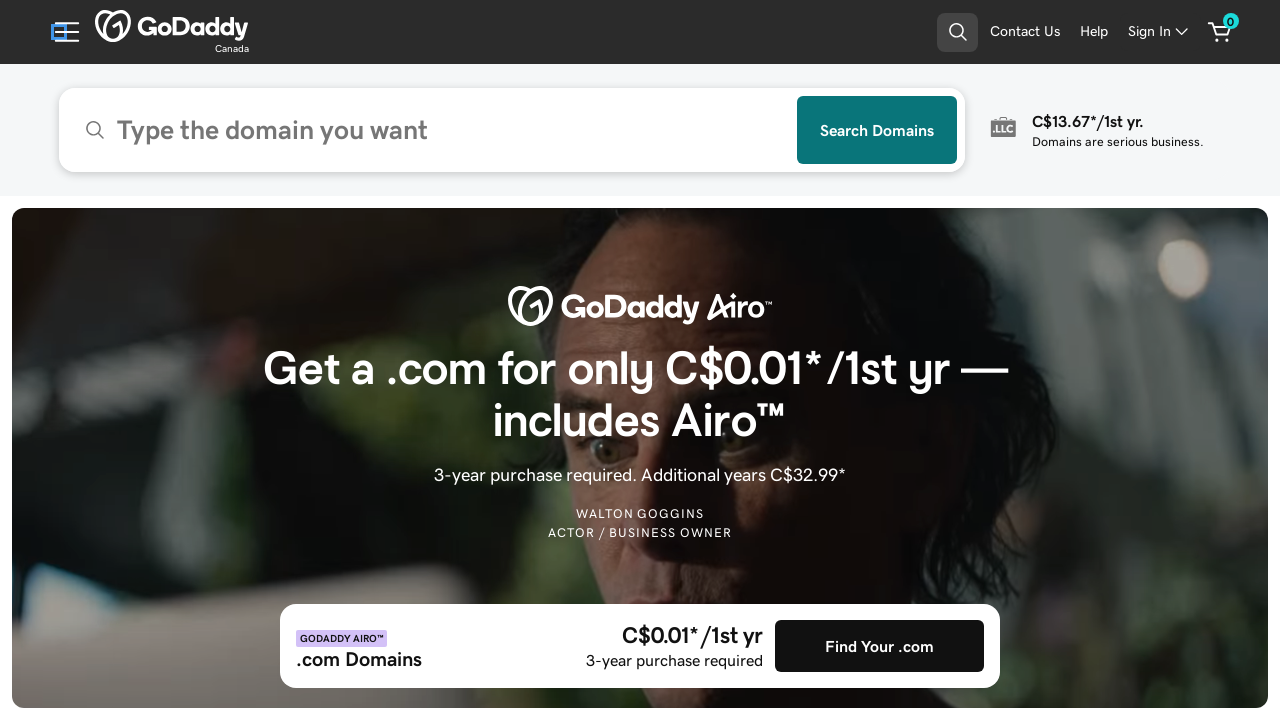

Entered 'selenium.com' in domain search box on input[data-cy='domain-search-box'], input[name='domainToCheck'], input[placehold
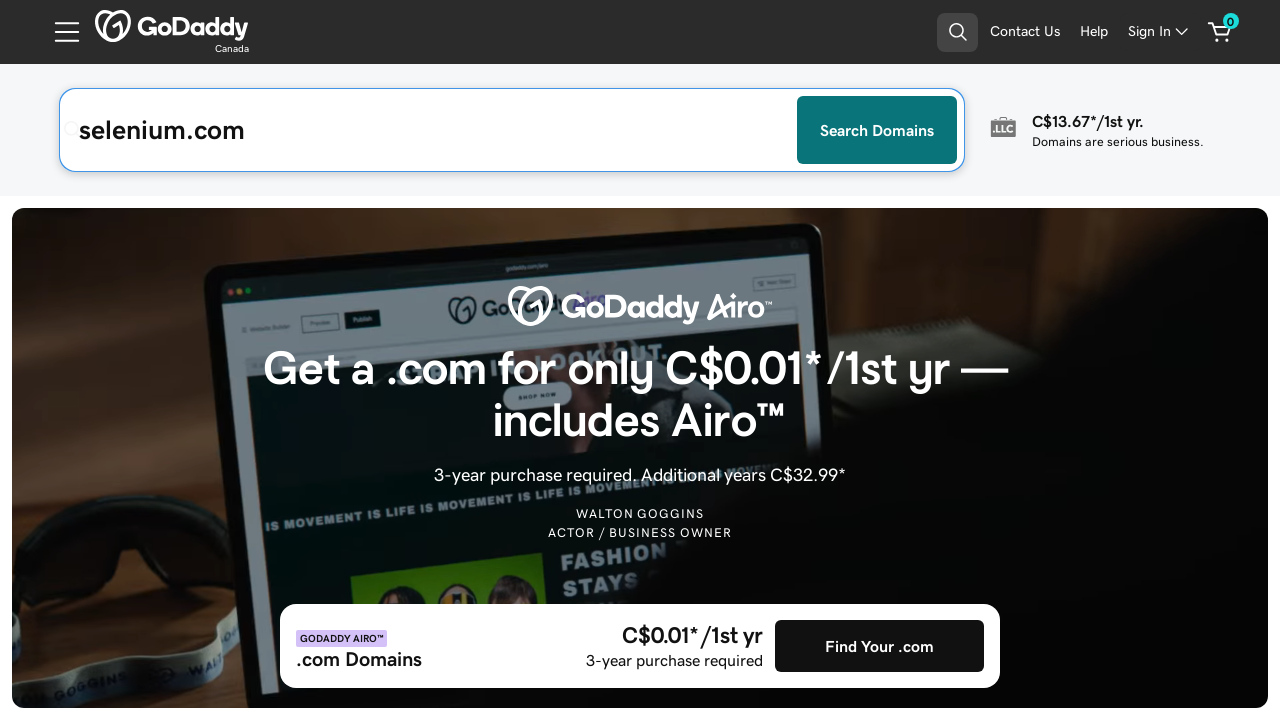

Clicked domain search button at (877, 130) on button[data-cy='domain-search-button'], button[type='submit'], button[class*='se
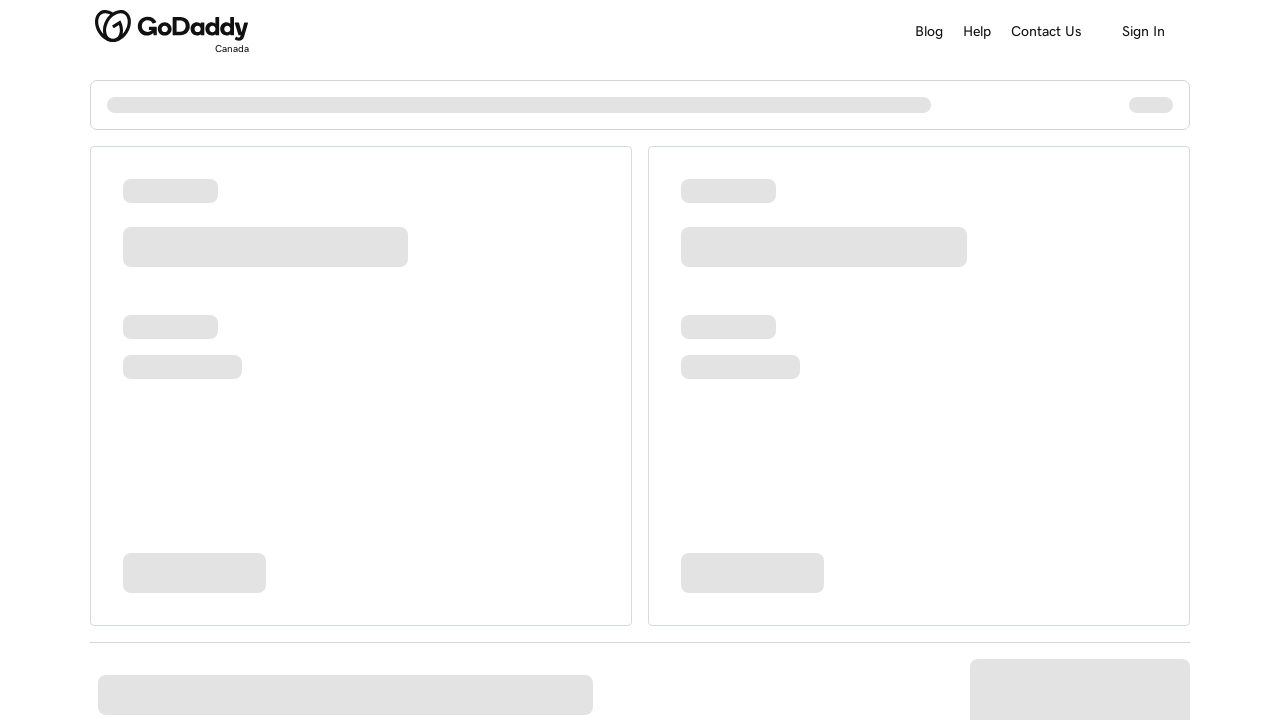

Search results page loaded and displayed
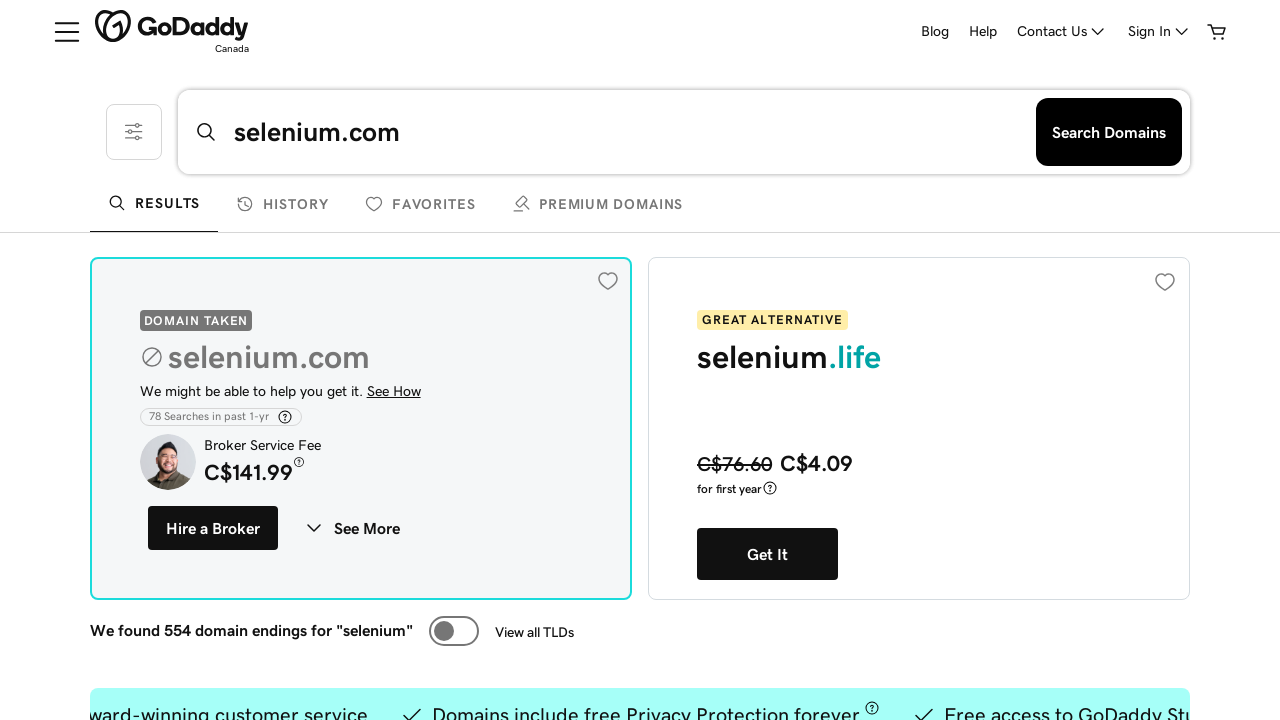

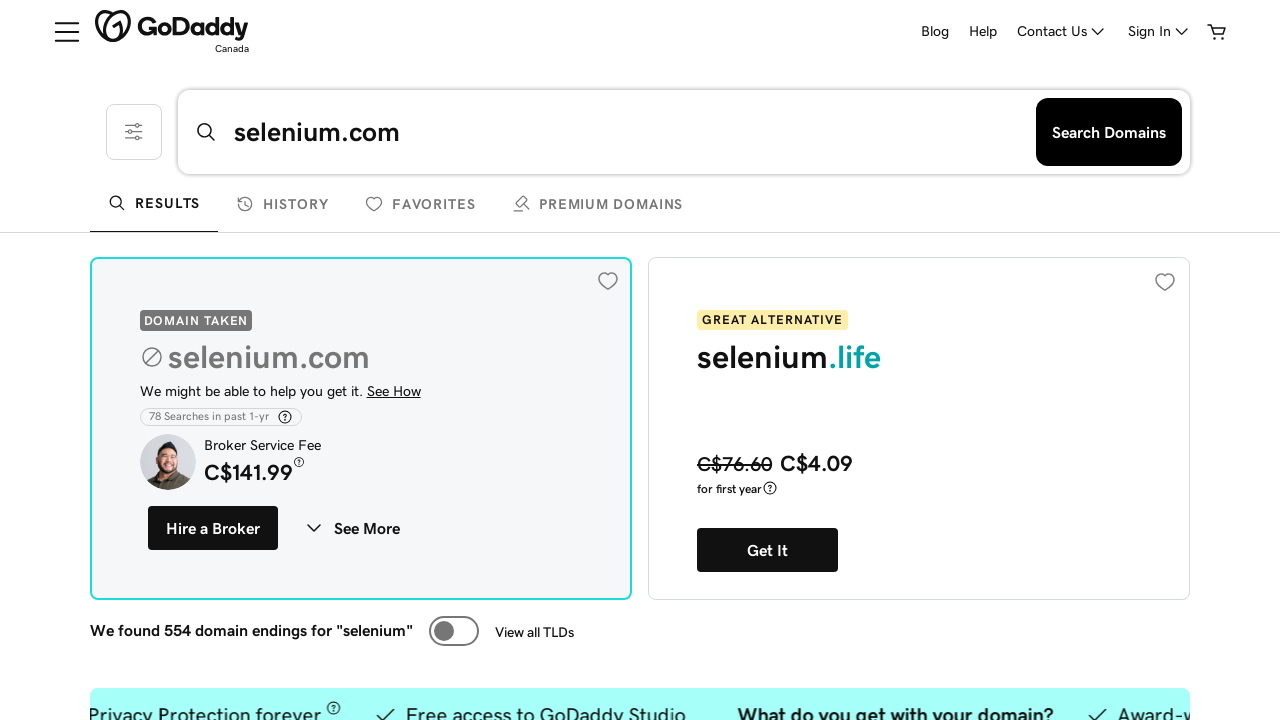